Tests keyboard key press functionality by sending SPACE and LEFT arrow keys to a page element and verifying the displayed result text confirms the correct keys were pressed.

Starting URL: http://the-internet.herokuapp.com/key_presses

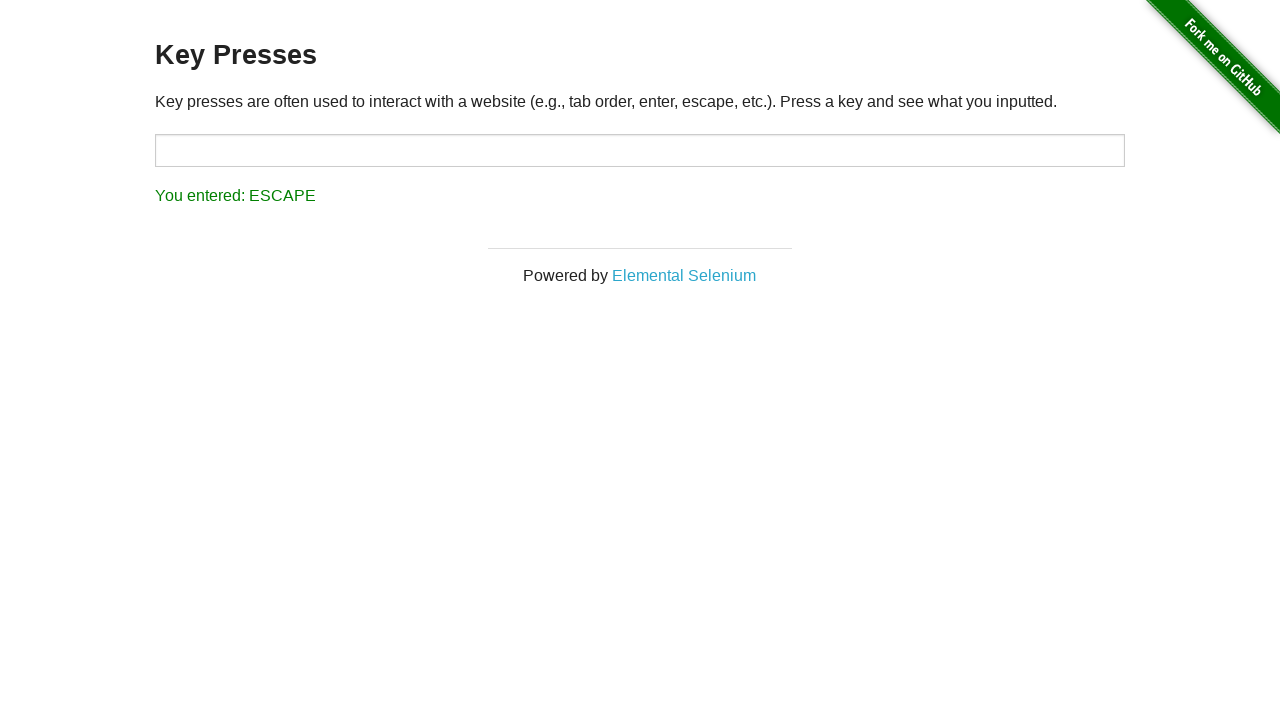

Pressed SPACE key on target element on #target
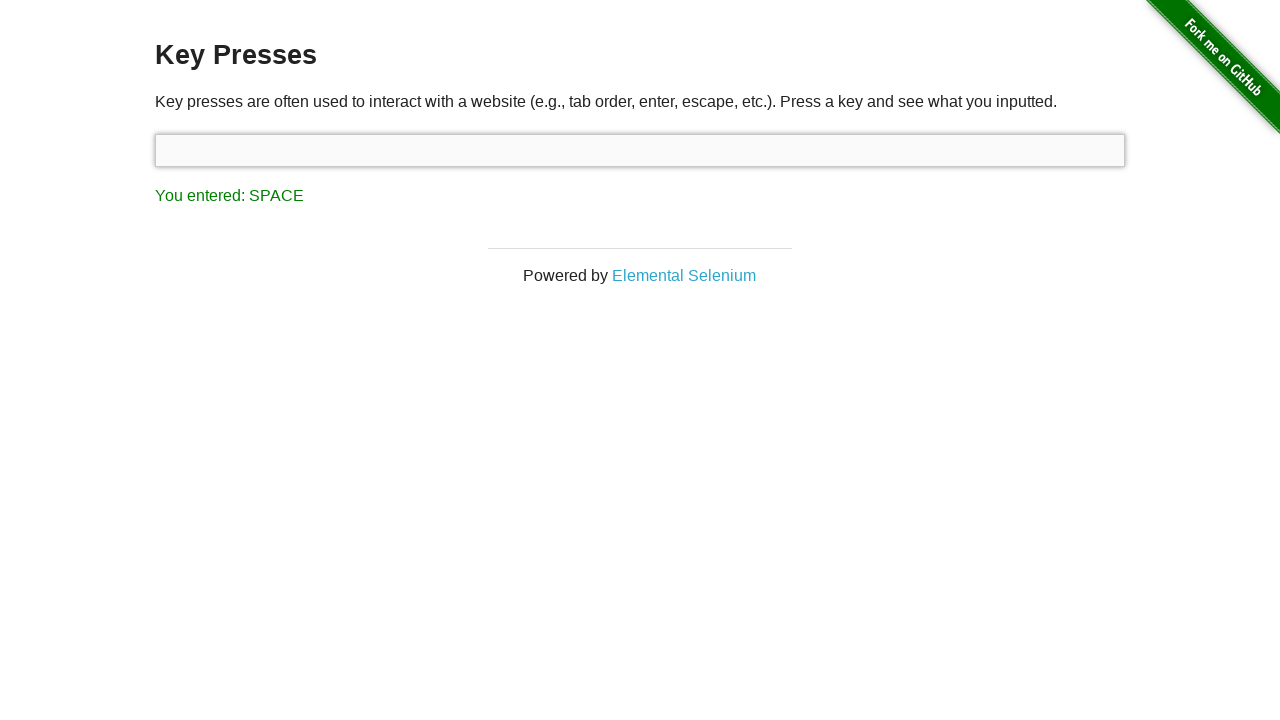

Result element loaded after SPACE key press
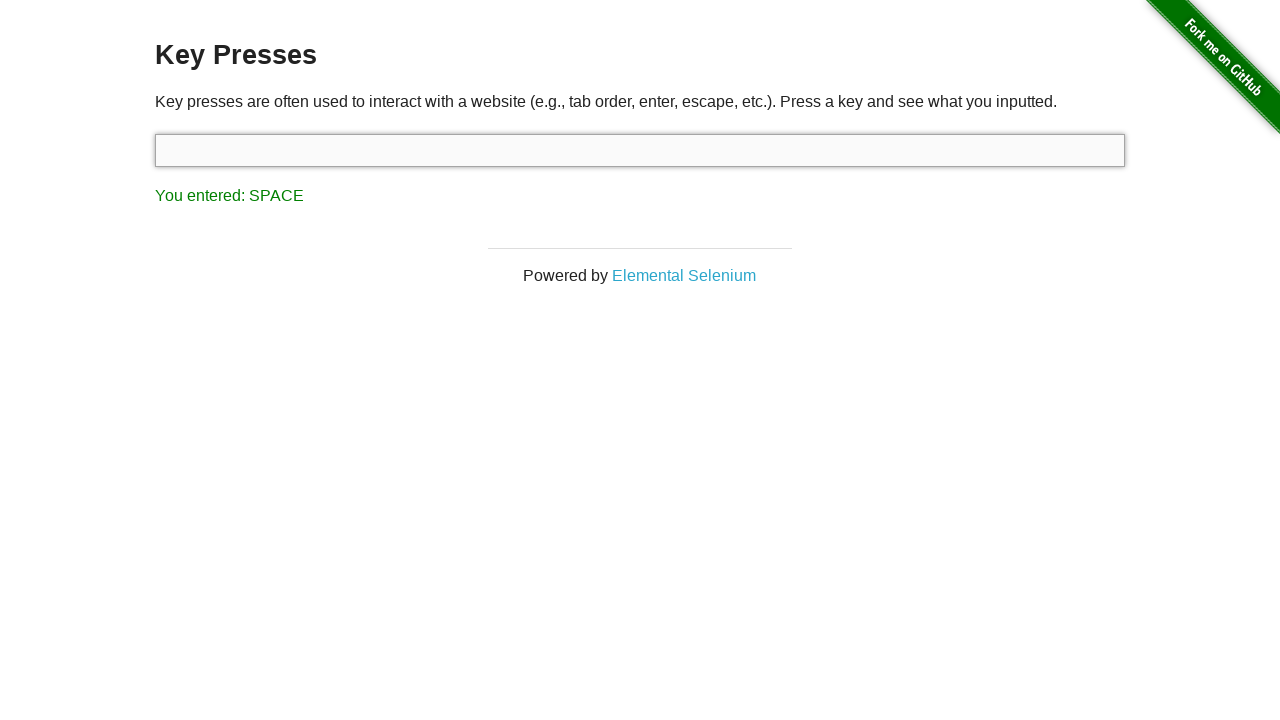

Retrieved result text content
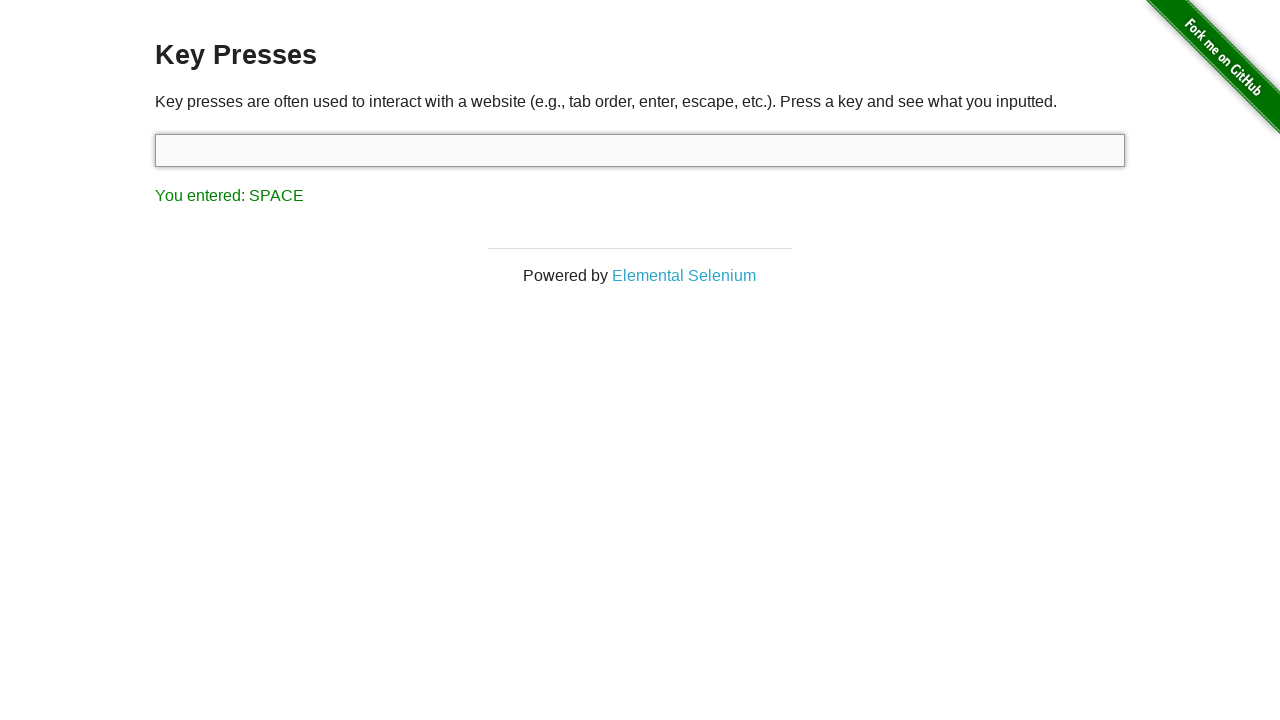

Verified SPACE key was correctly registered in result
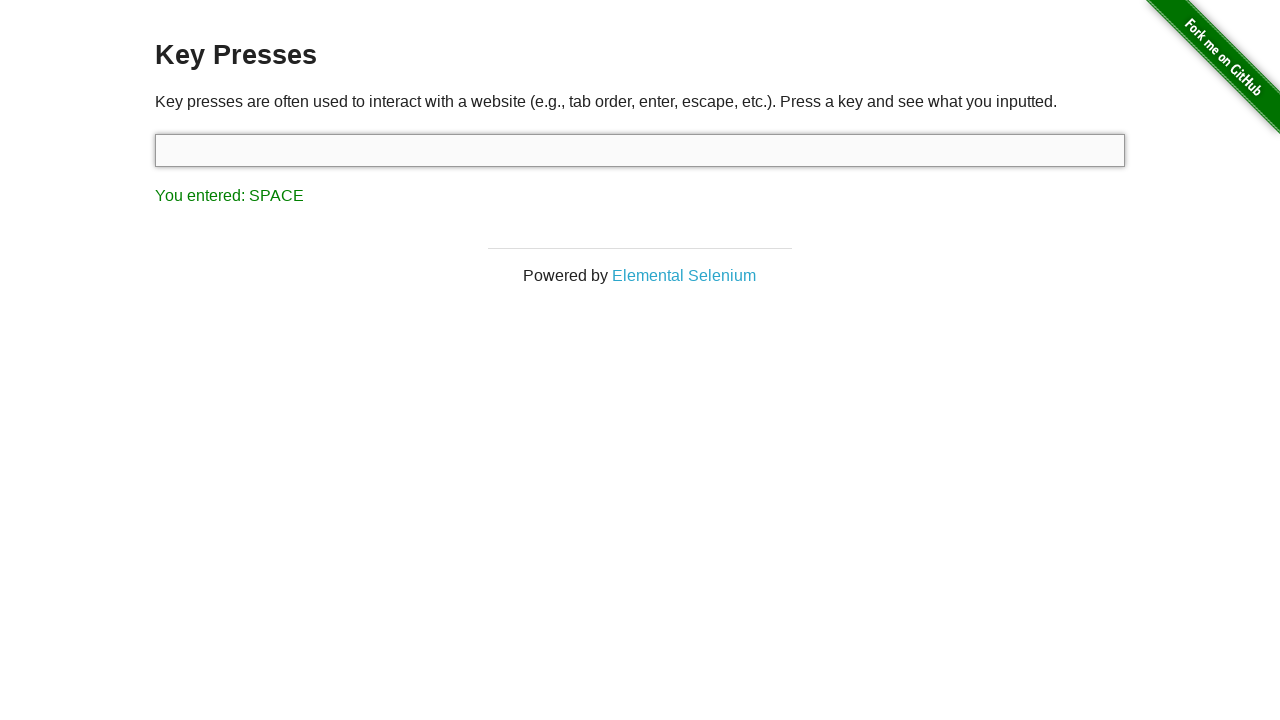

Pressed LEFT arrow key
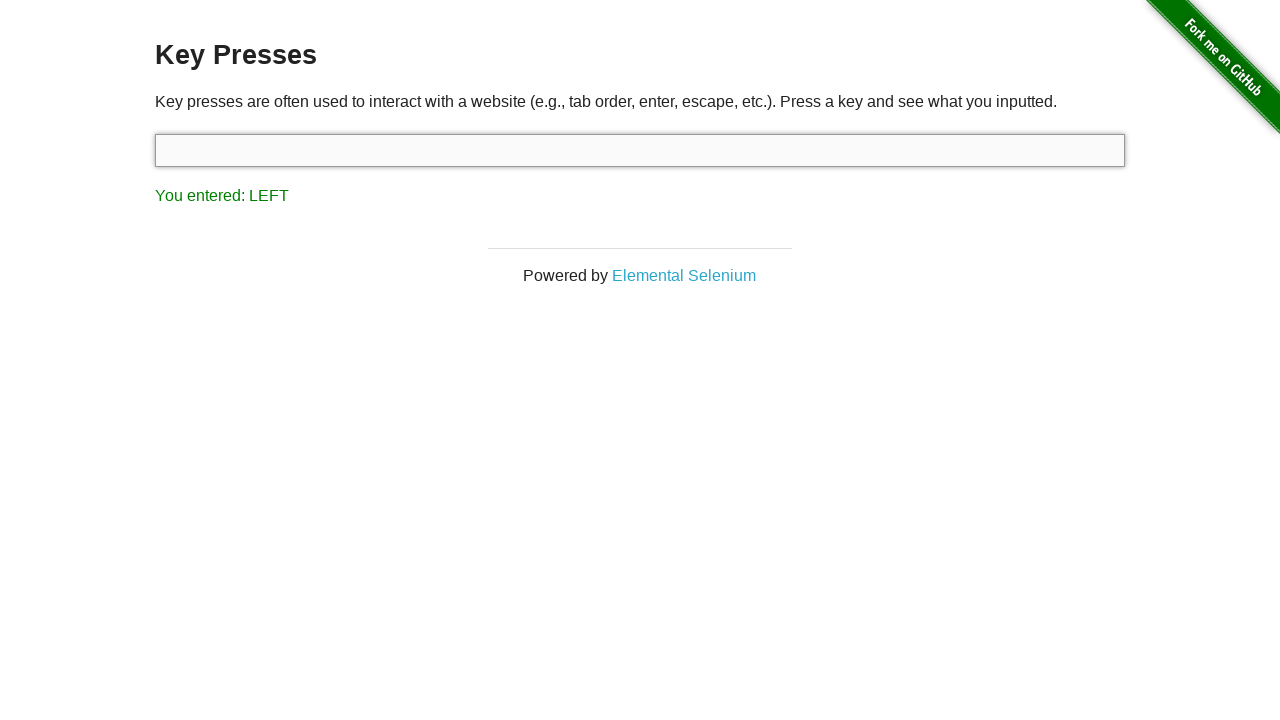

Retrieved result text content after LEFT arrow press
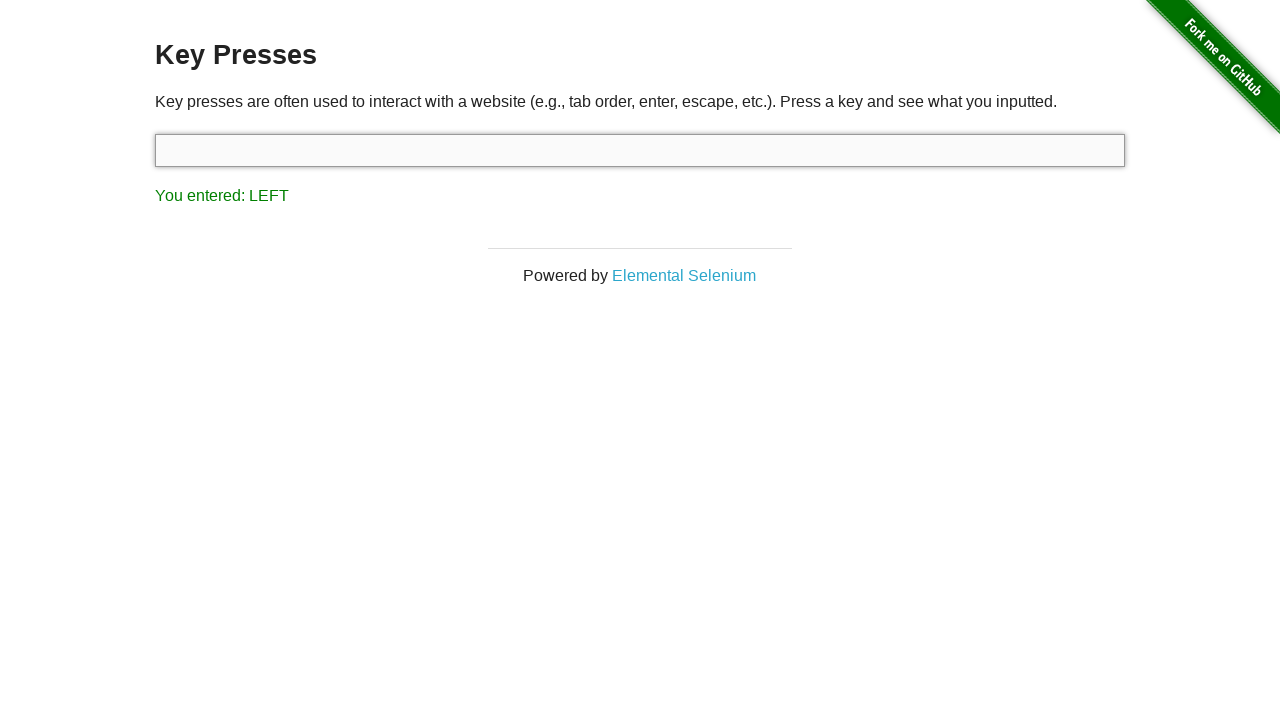

Verified LEFT arrow key was correctly registered in result
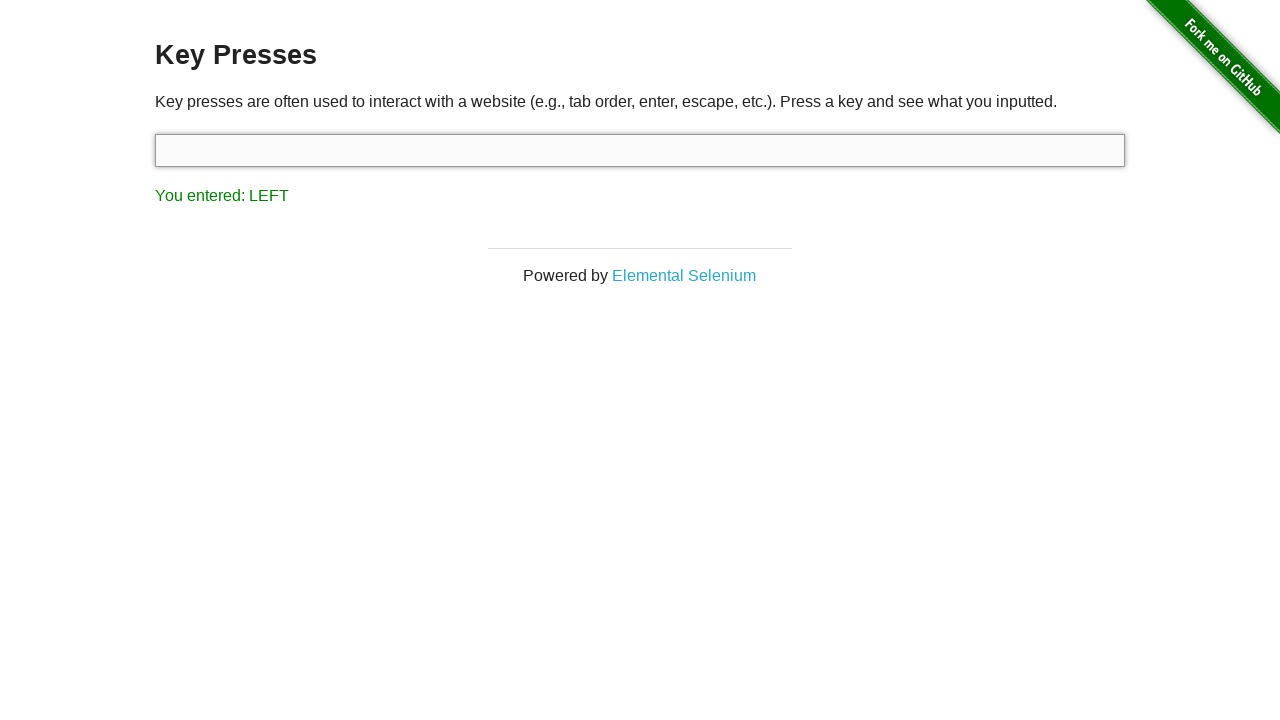

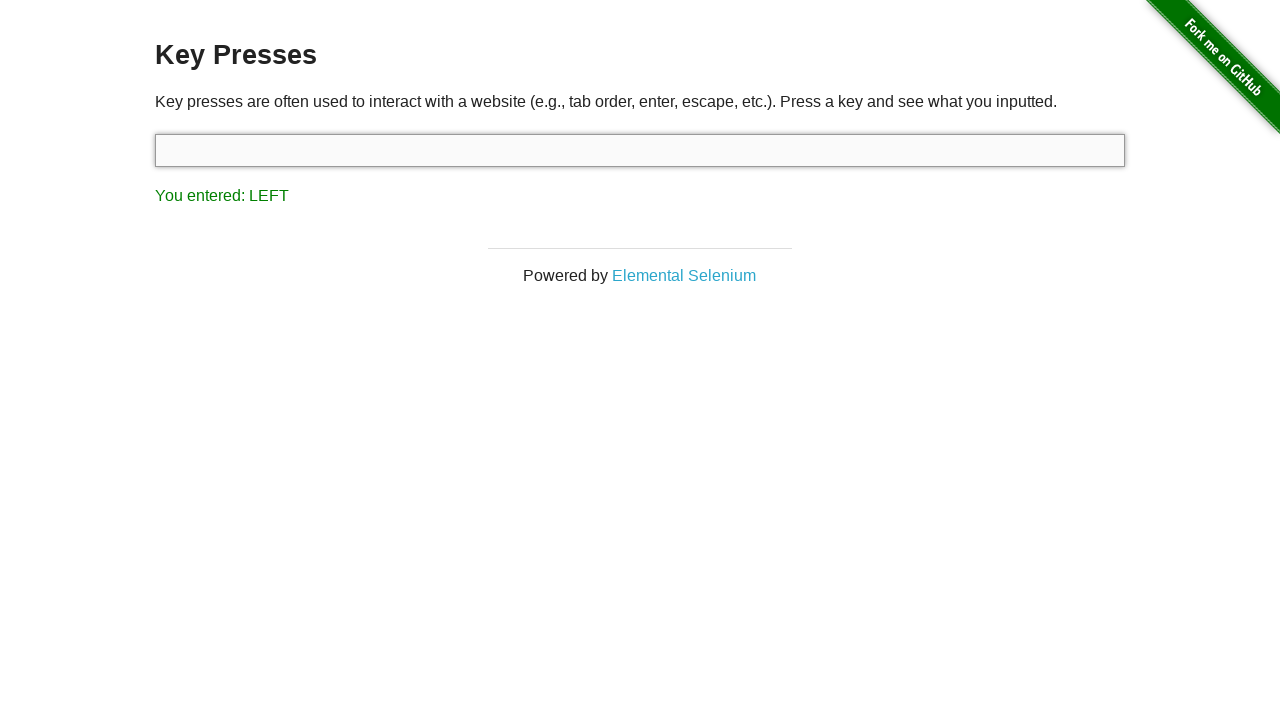